Tests dynamic controls on a page by interacting with a checkbox and clicking a button that removes/adds elements dynamically

Starting URL: http://the-internet.herokuapp.com/dynamic_controls

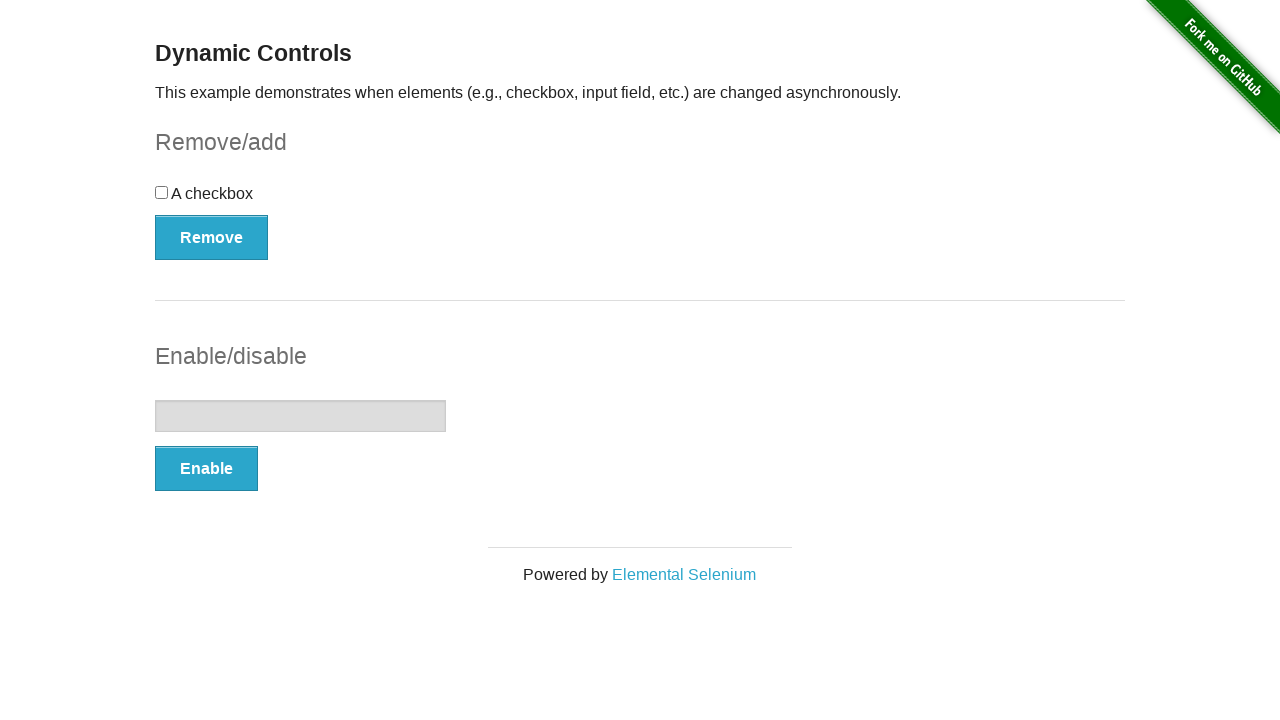

Clicked the checkbox to toggle it at (162, 192) on #checkbox > input[type=checkbox]
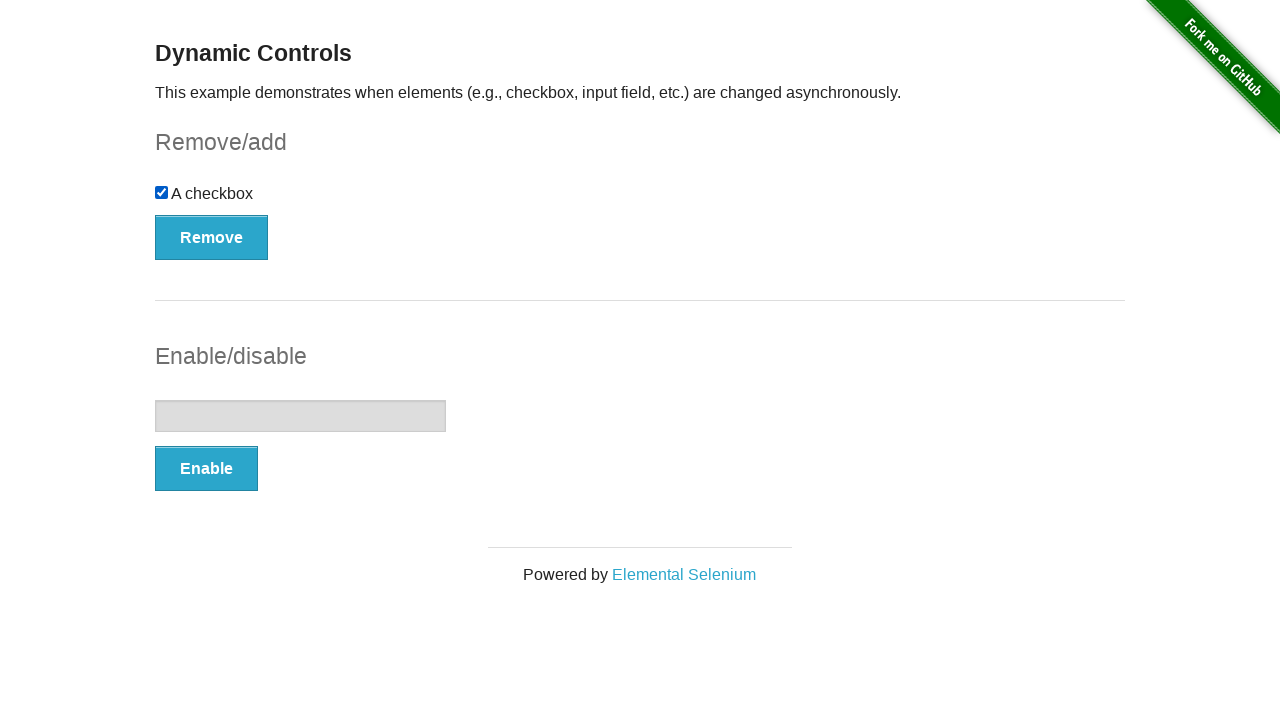

Clicked the remove/add button to toggle dynamic element at (212, 237) on #checkbox-example > button
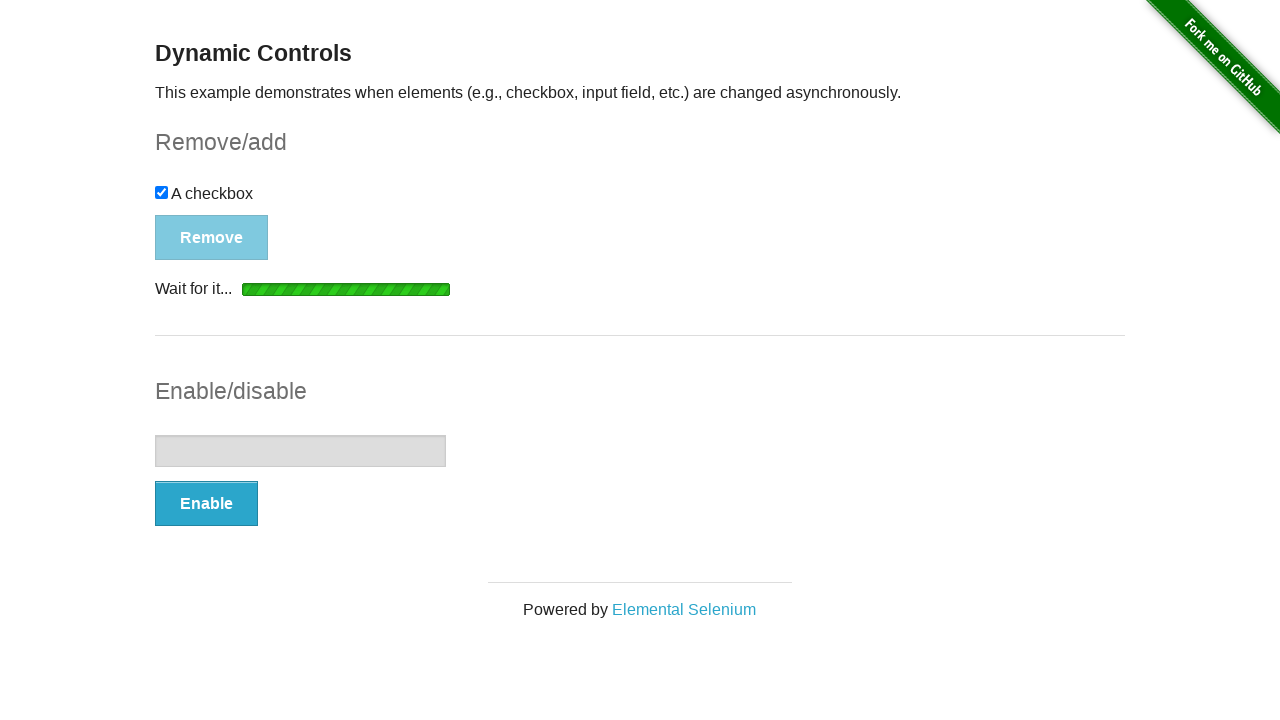

Waited for the remove/add button to become visible again
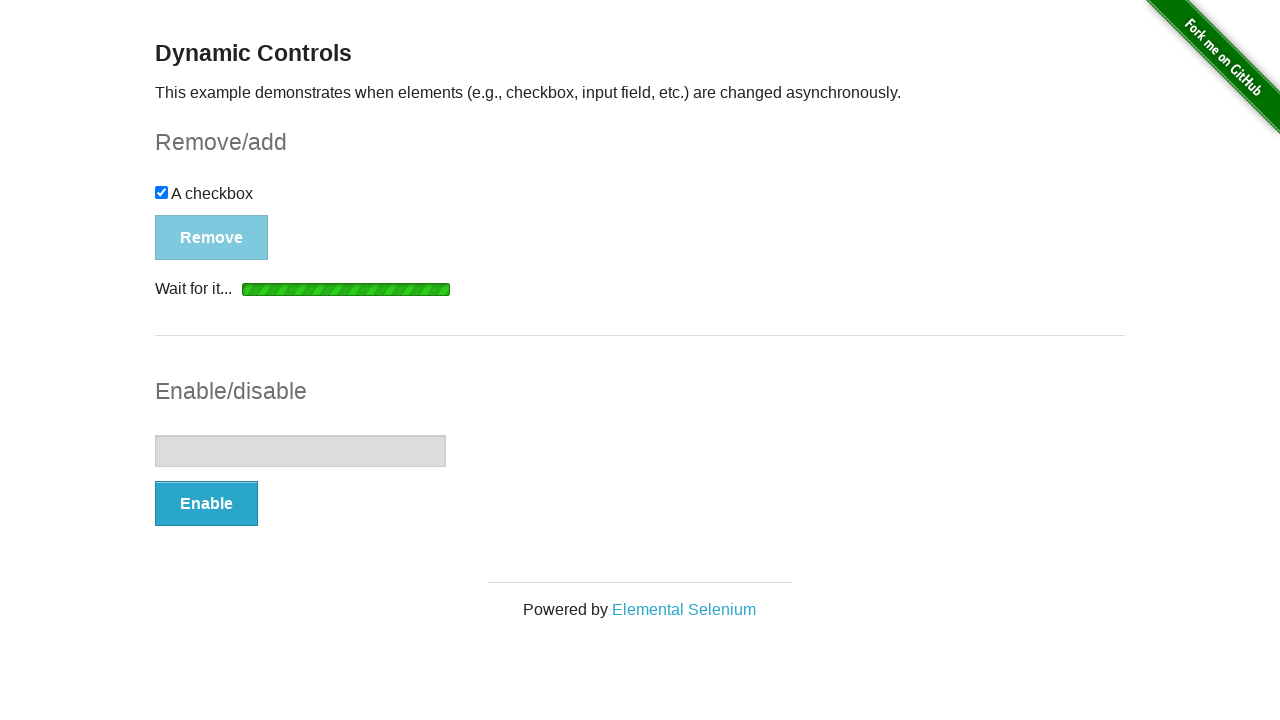

Clicked the remove/add button again to toggle dynamic element at (196, 208) on #checkbox-example > button
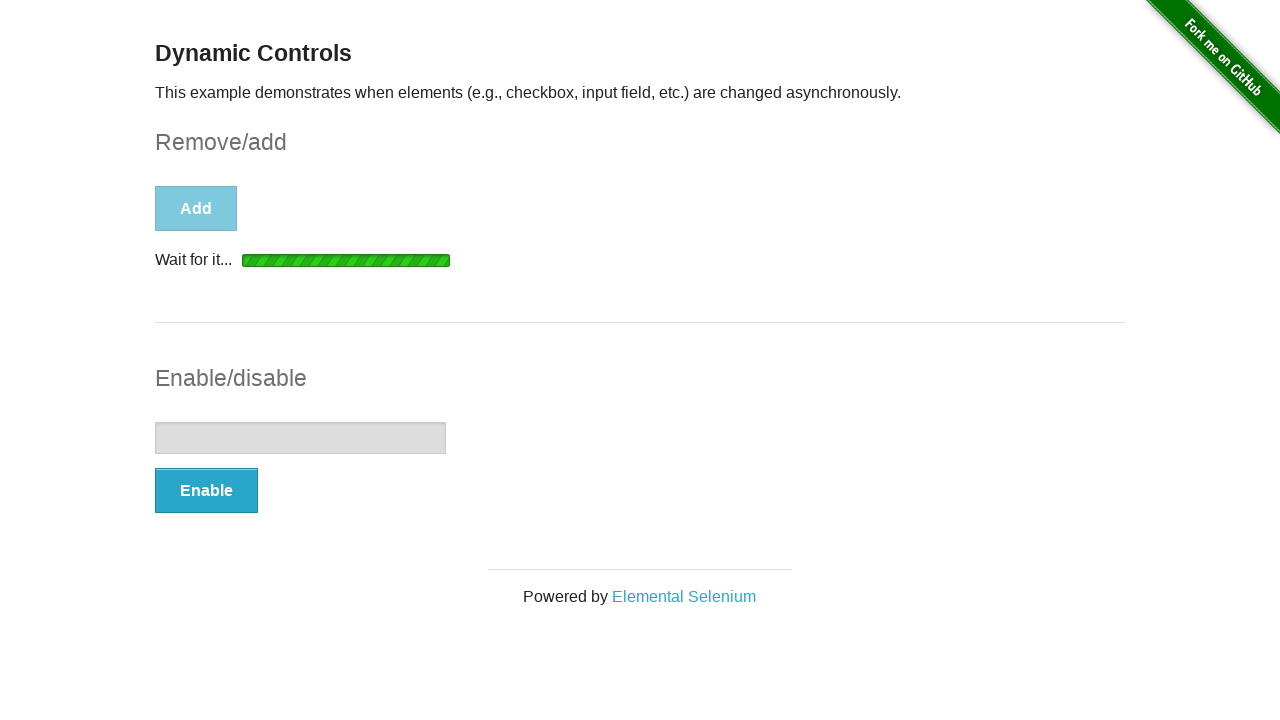

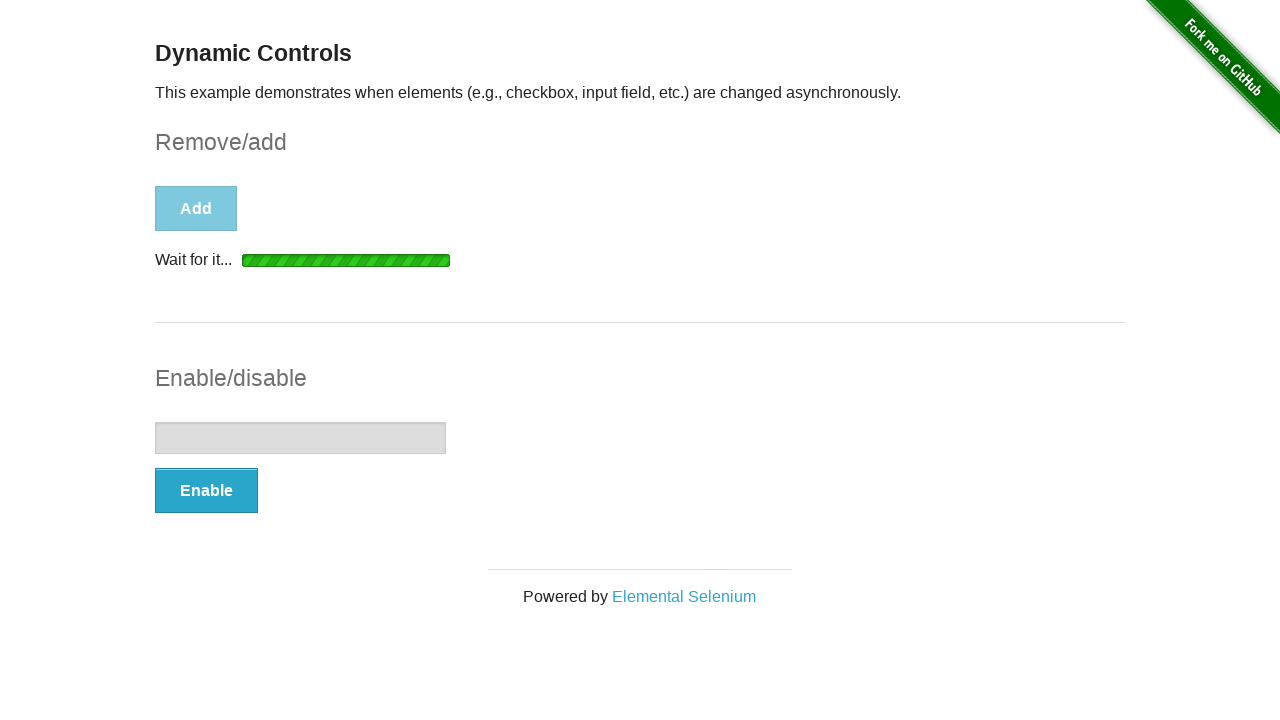